Tests browser navigation by visiting Steam store, navigating to YouTube, going back to Steam, going forward to YouTube, and refreshing the page

Starting URL: https://store.steampowered.com/?l=russian

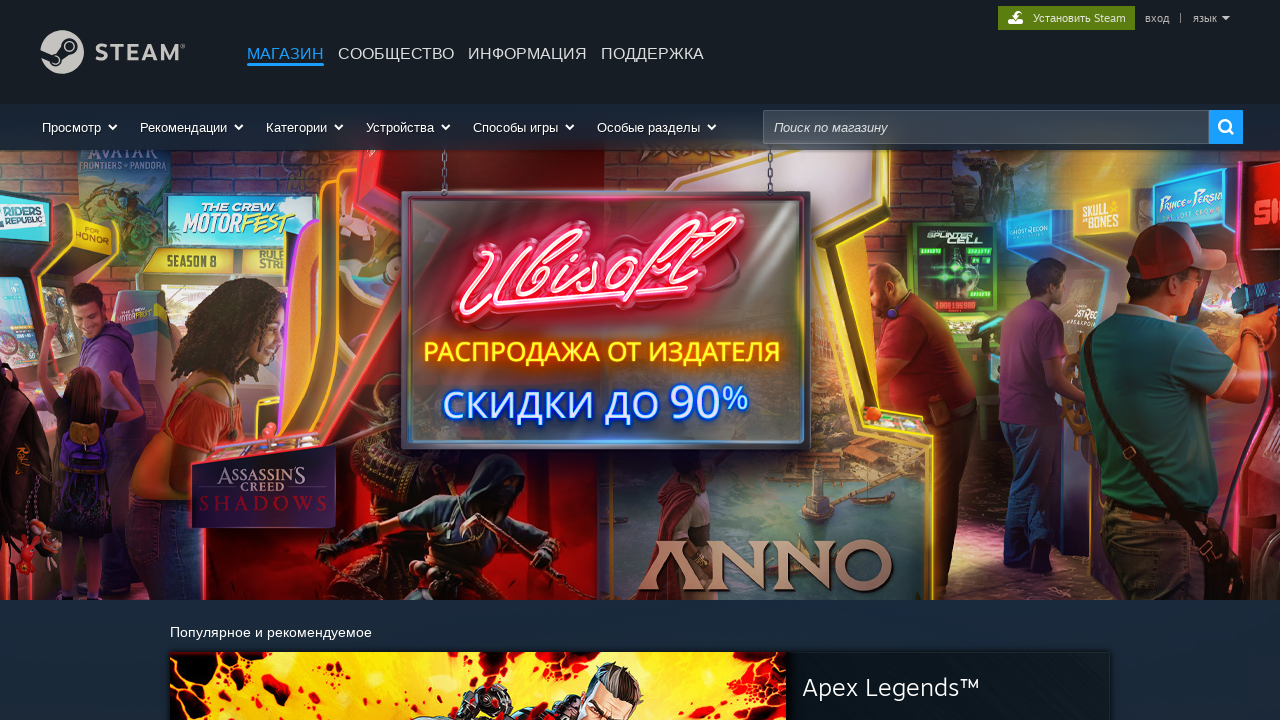

Steam store page loaded (domcontentloaded)
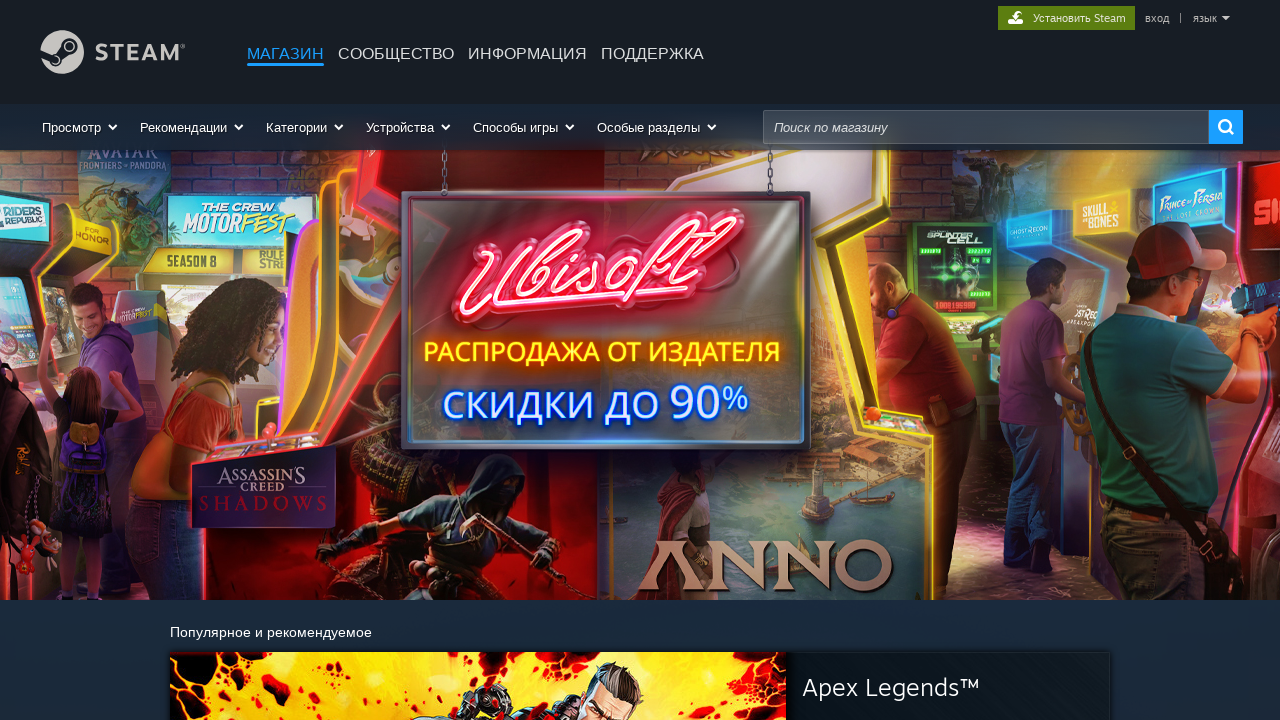

Language pulldown element found on Steam page
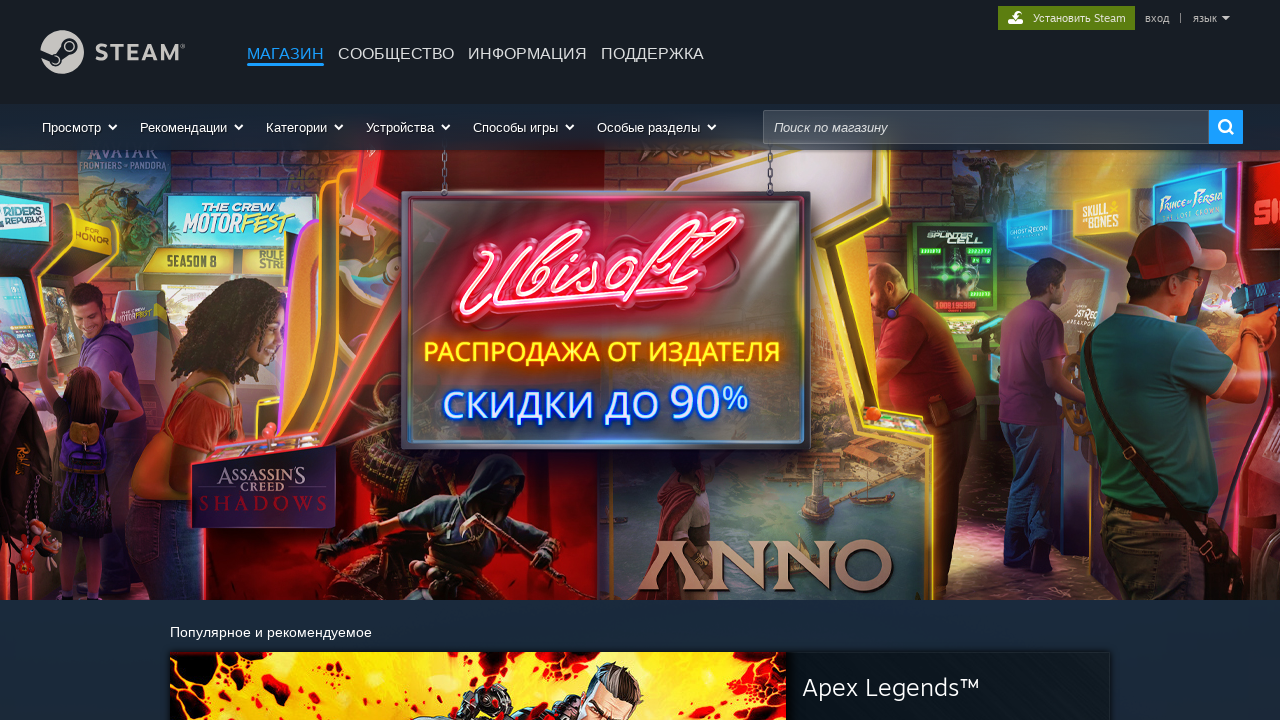

Navigated to YouTube
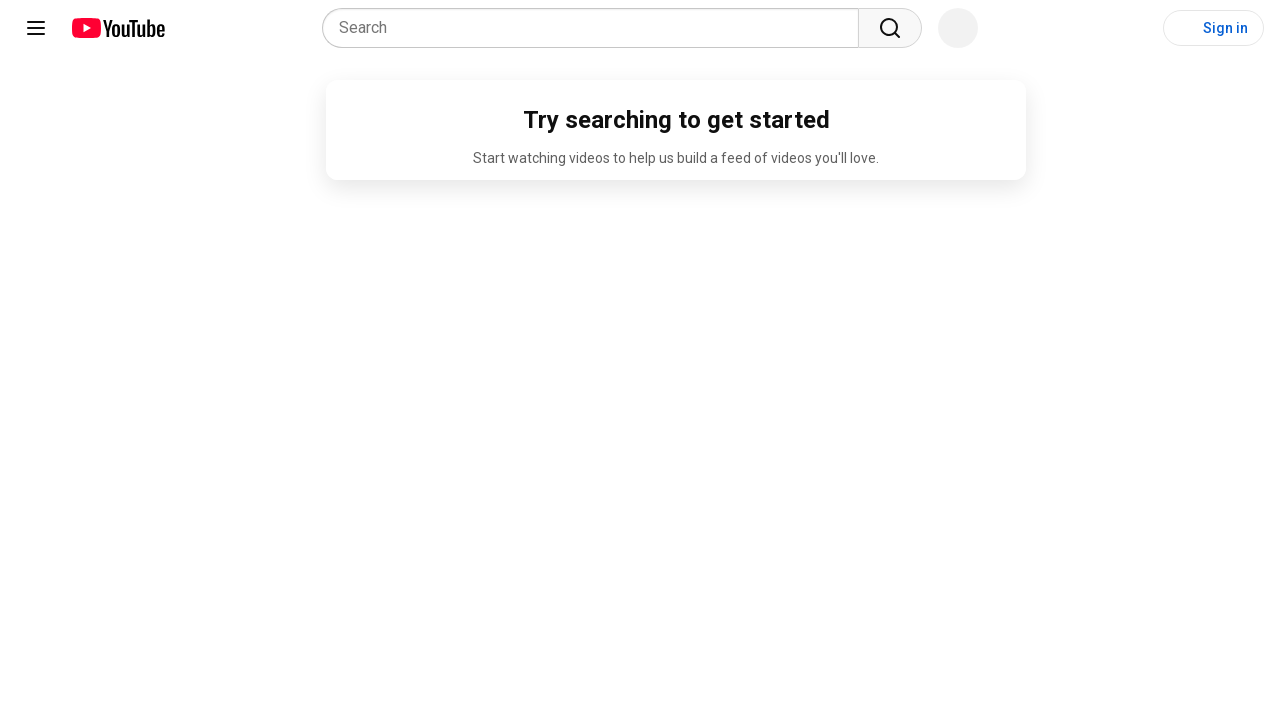

YouTube page loaded (domcontentloaded)
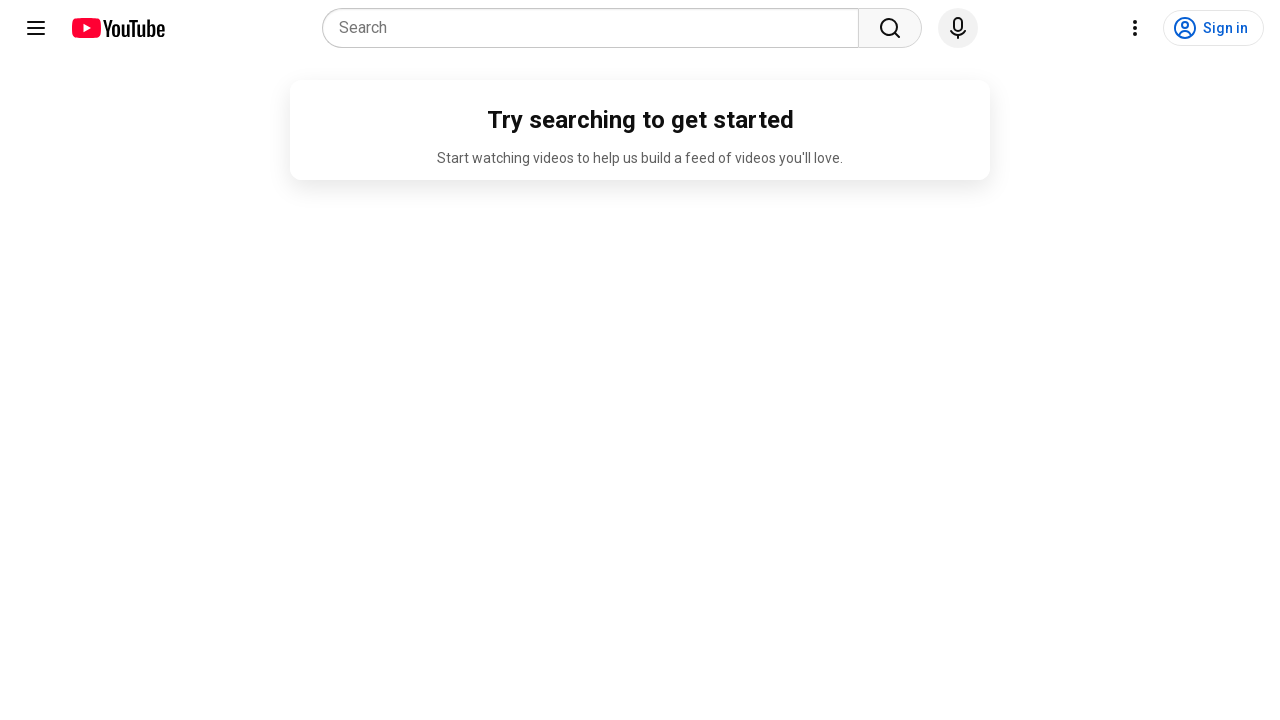

Navigated back to Steam store
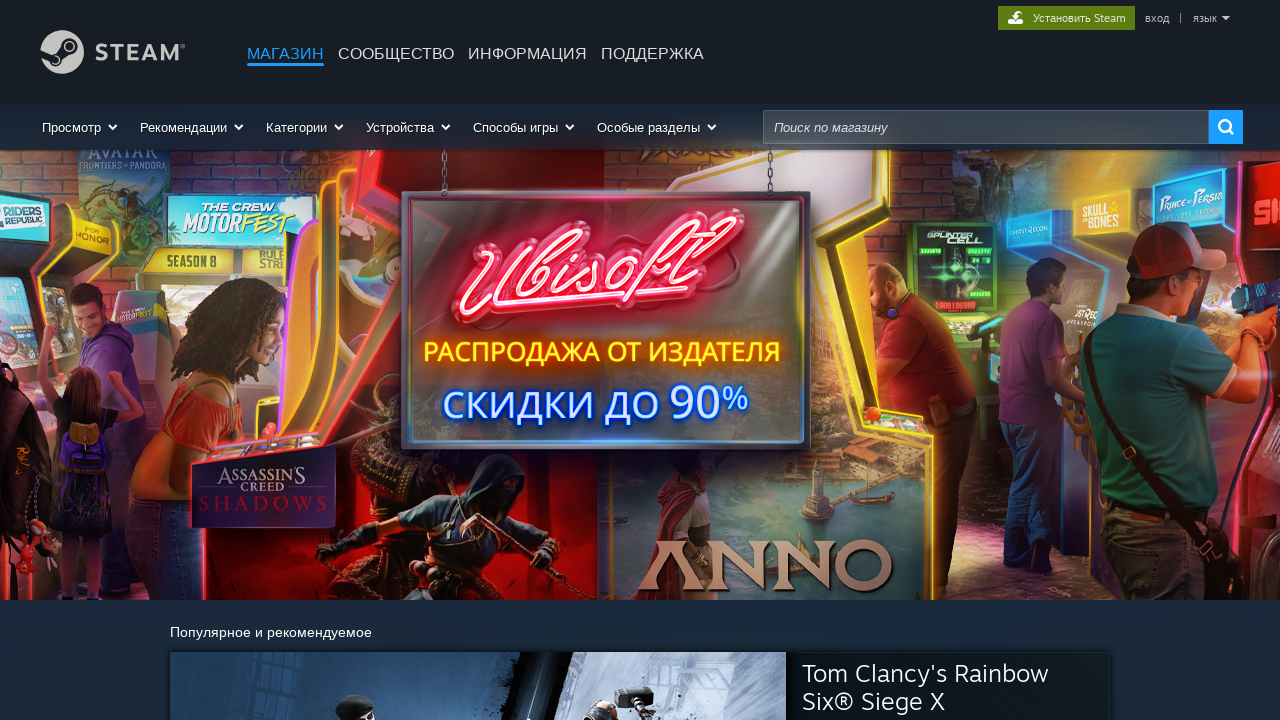

Steam store page loaded after back navigation (domcontentloaded)
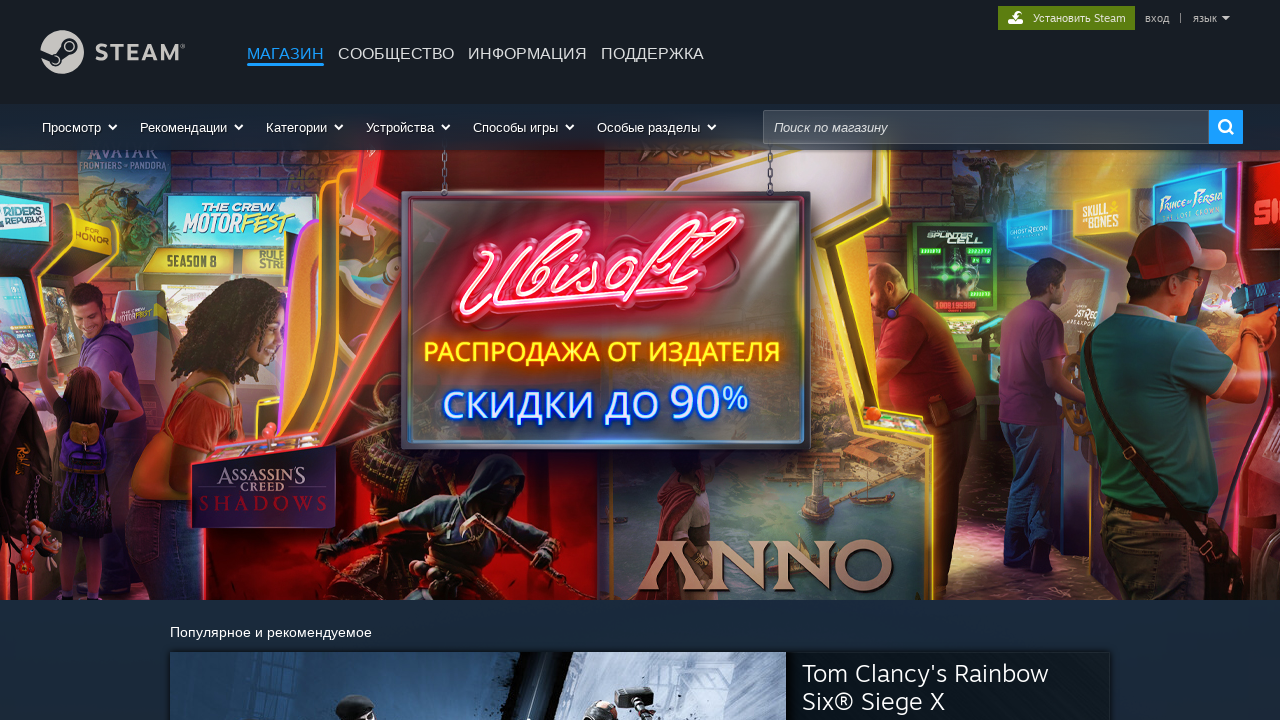

Navigated forward to YouTube
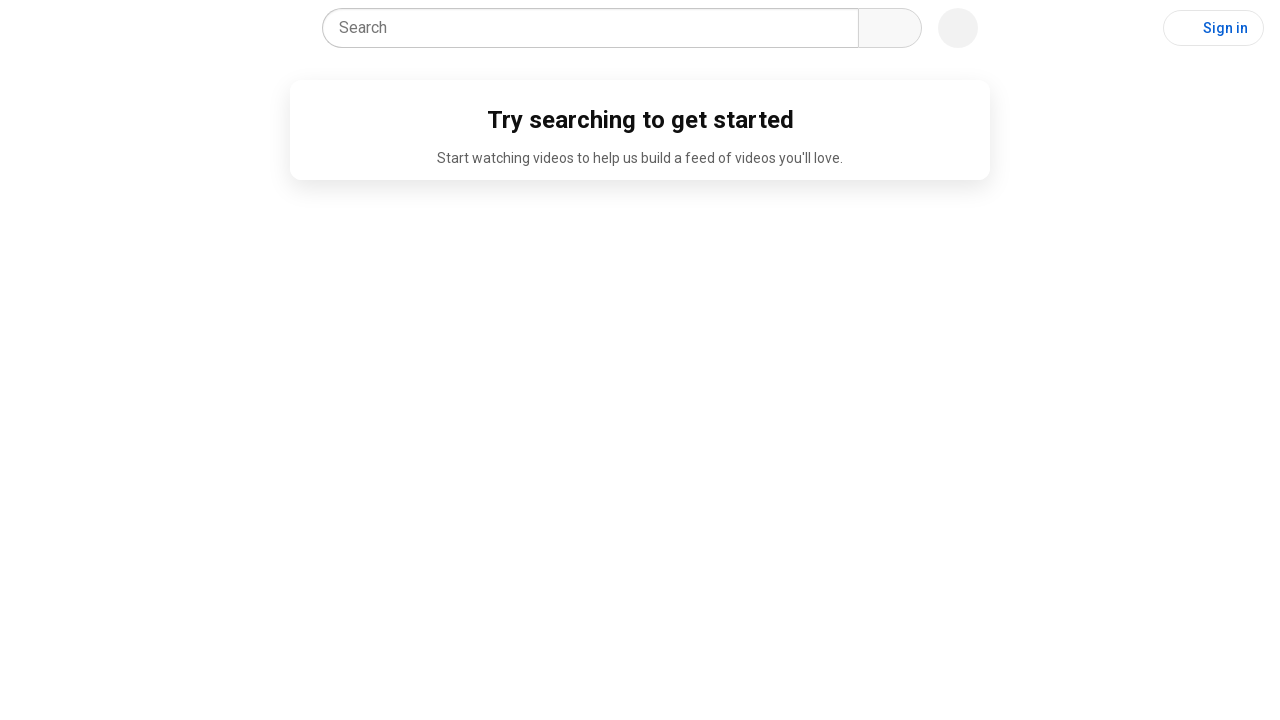

YouTube page loaded after forward navigation (domcontentloaded)
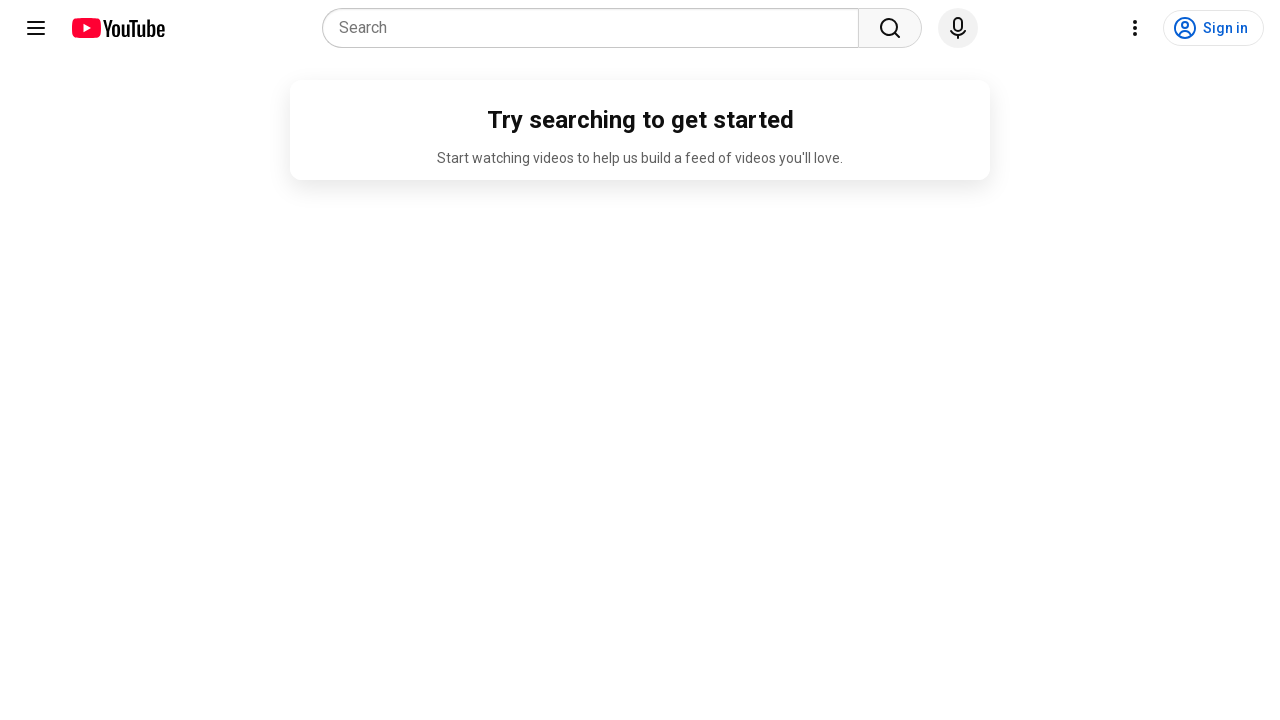

Refreshed YouTube page
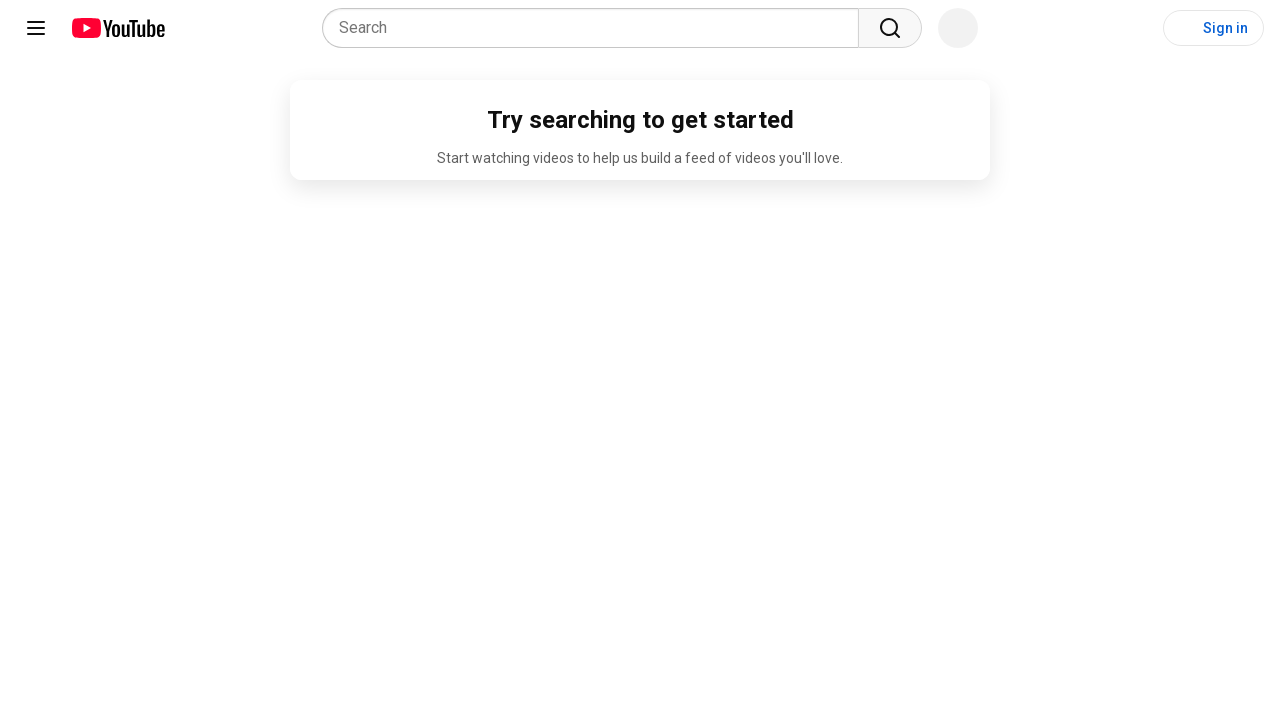

YouTube page reloaded (domcontentloaded)
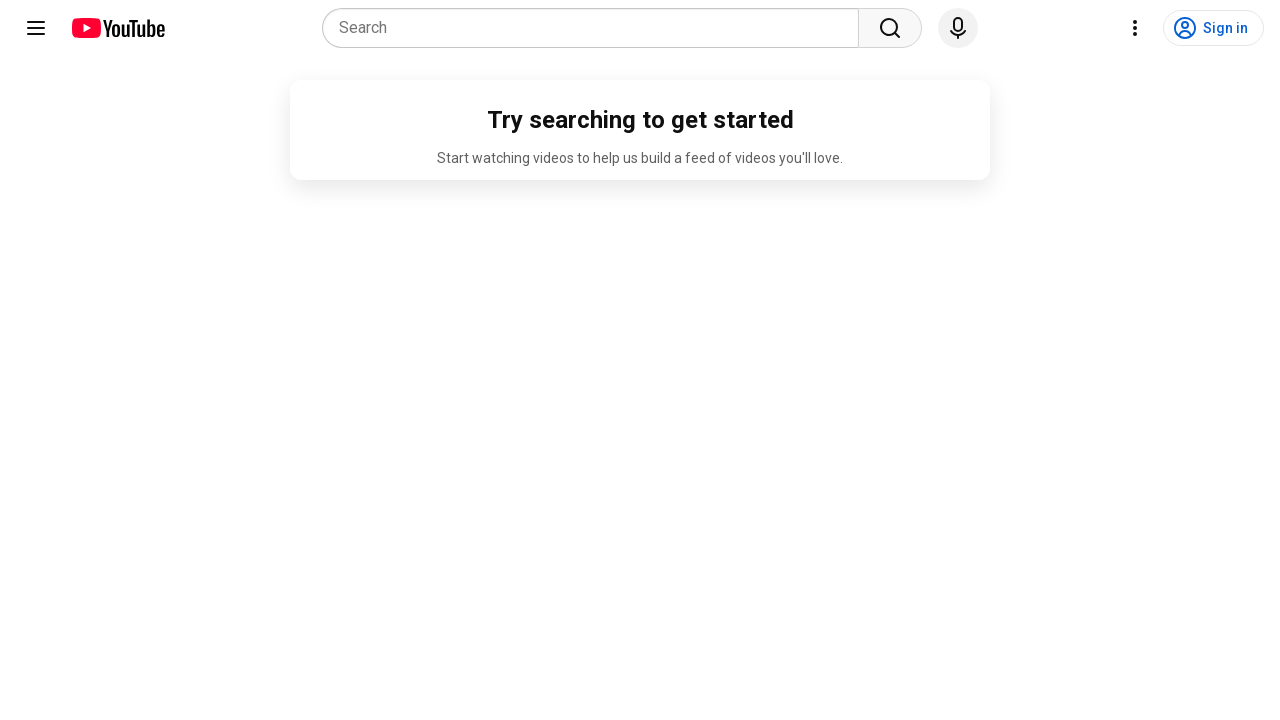

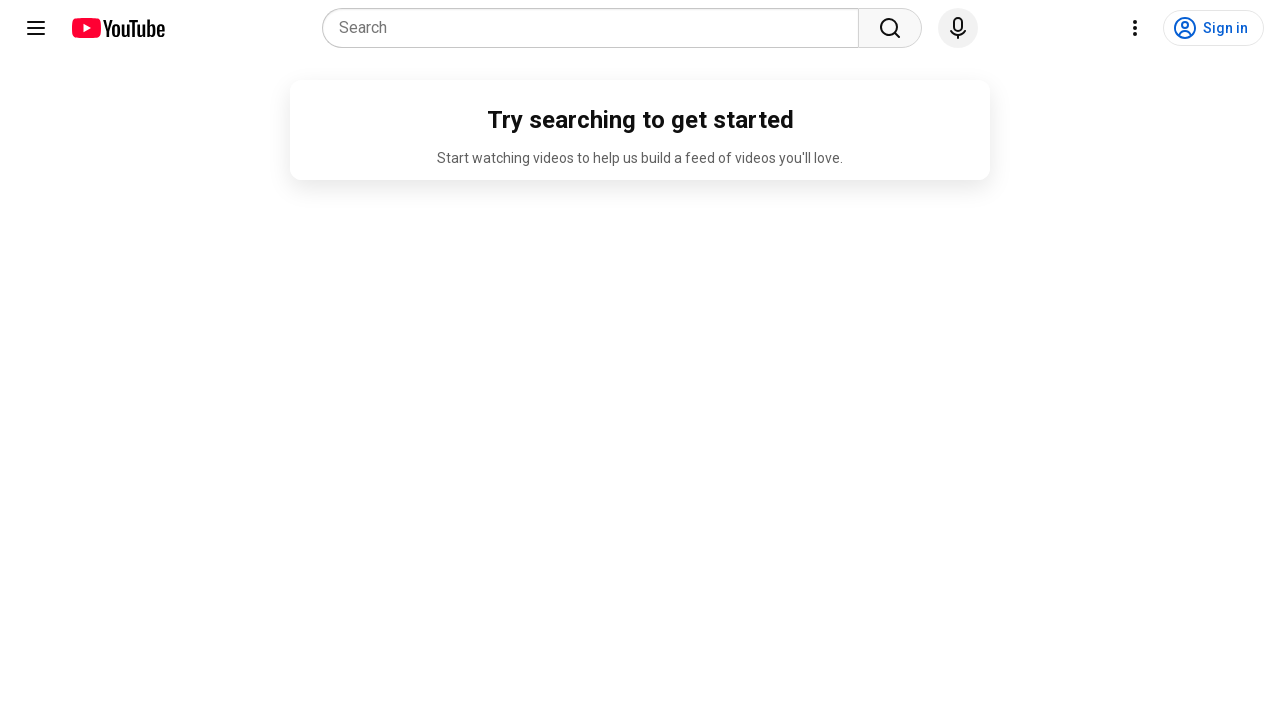